Verifies the login header text is displayed correctly on the OrangeHRM login page

Starting URL: https://opensource-demo.orangehrmlive.com/

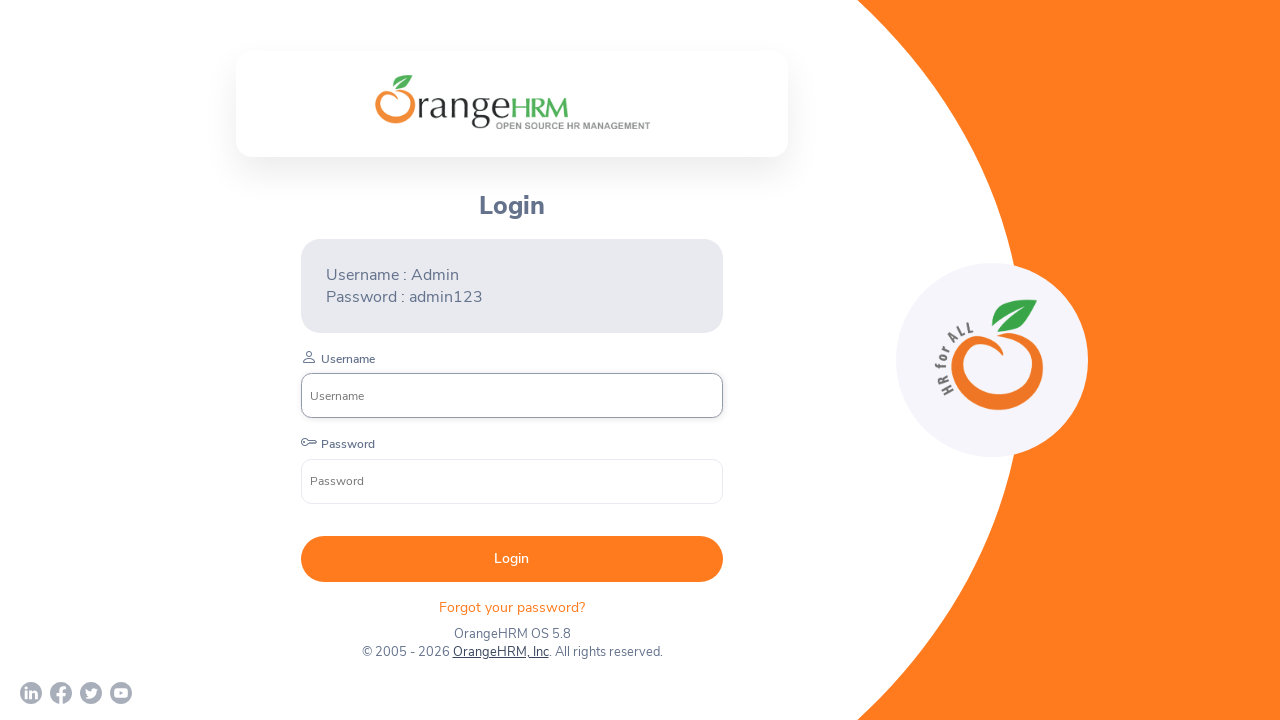

Waited for login header to be visible
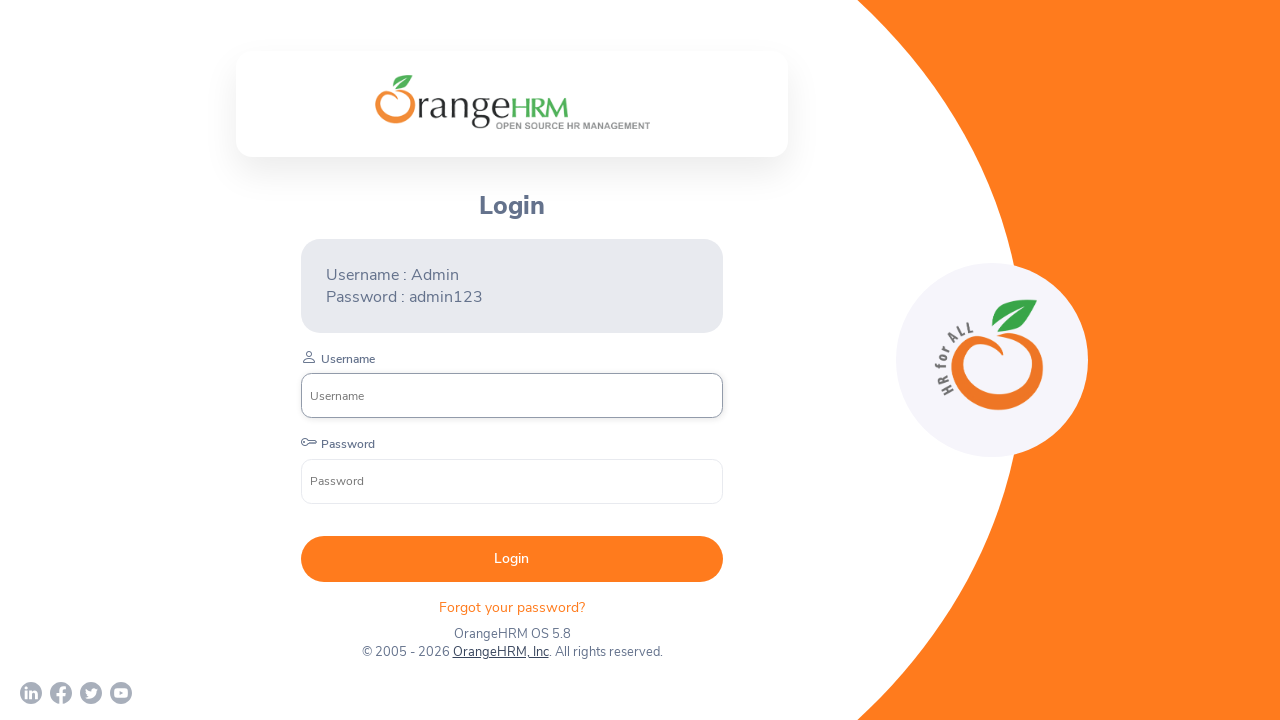

Retrieved login header text content
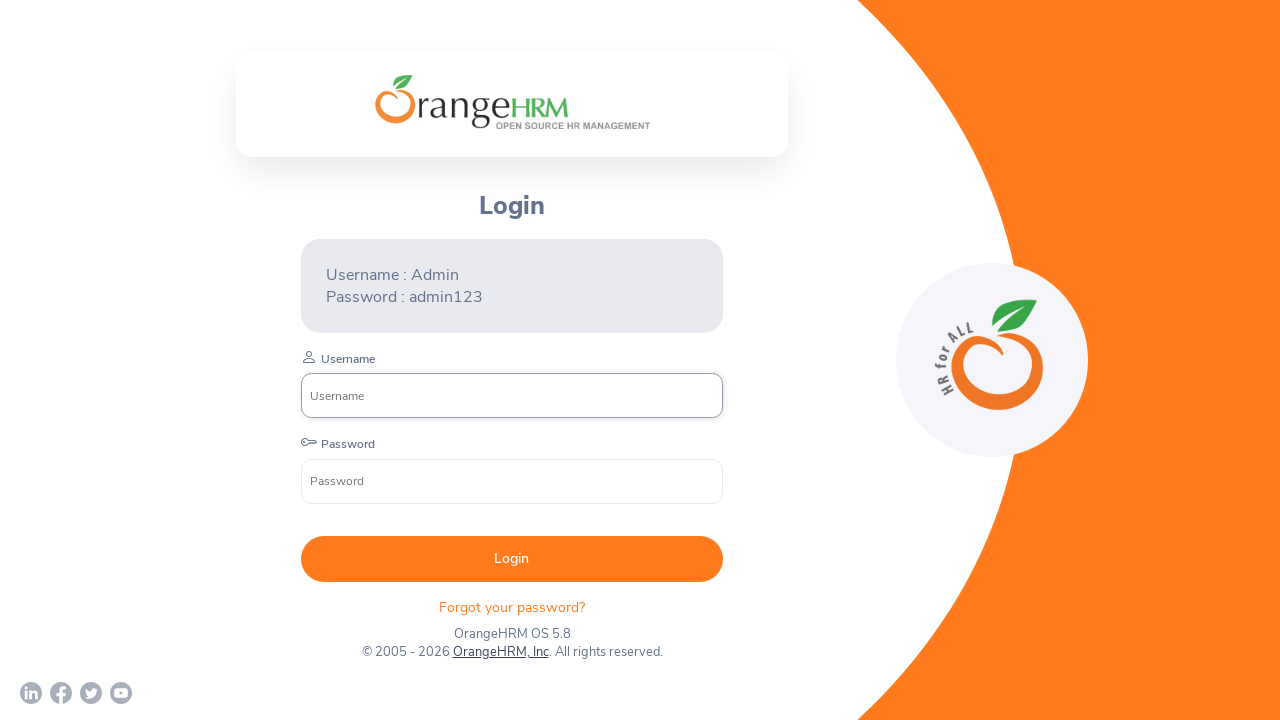

Verified header text equals 'Login'
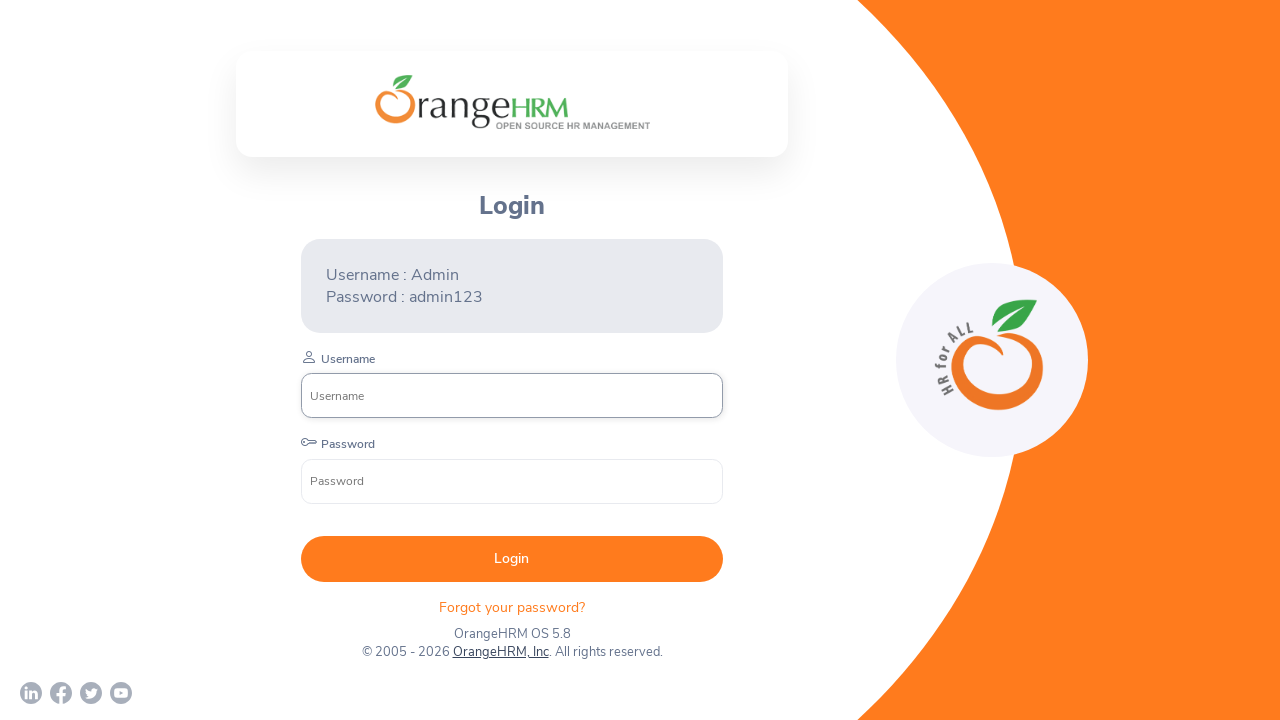

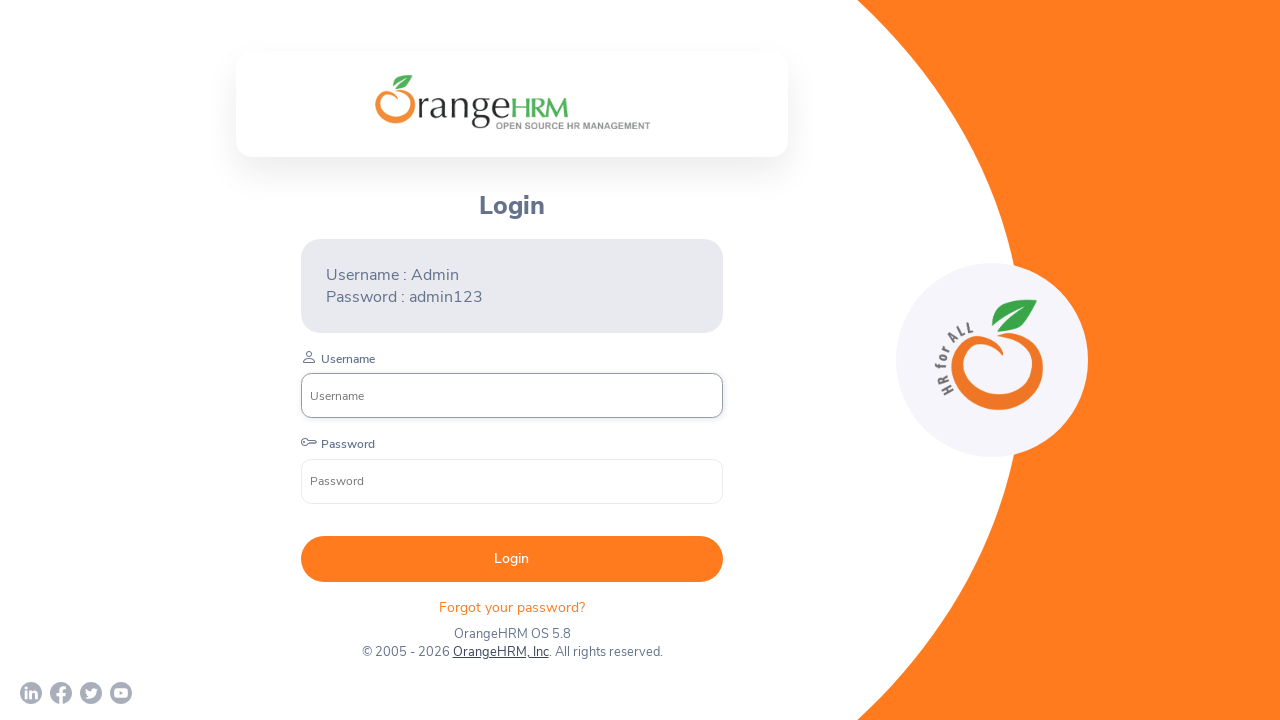